Tests calendar date picker functionality by selecting a specific year, month, and date (June 15, 2027), then verifies the selected values are correctly displayed in the input fields.

Starting URL: https://rahulshettyacademy.com/seleniumPractise/#/offers

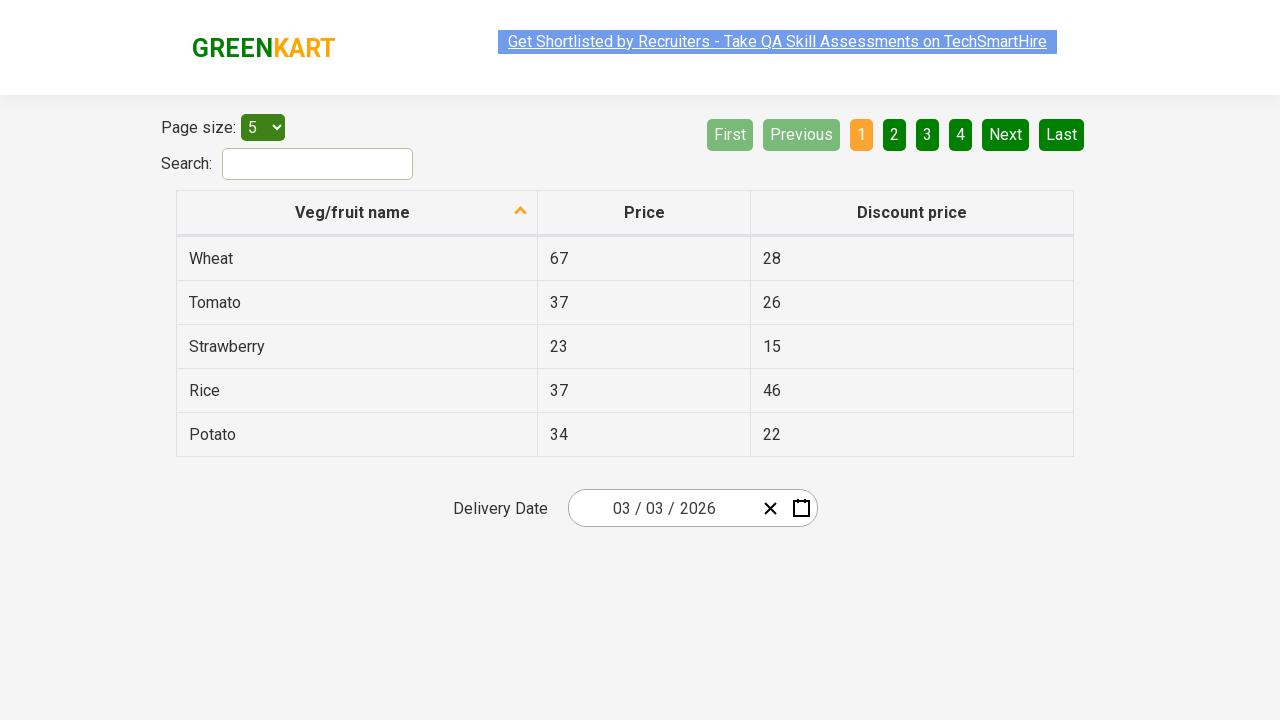

Clicked date picker input group to open calendar at (662, 508) on .react-date-picker__inputGroup
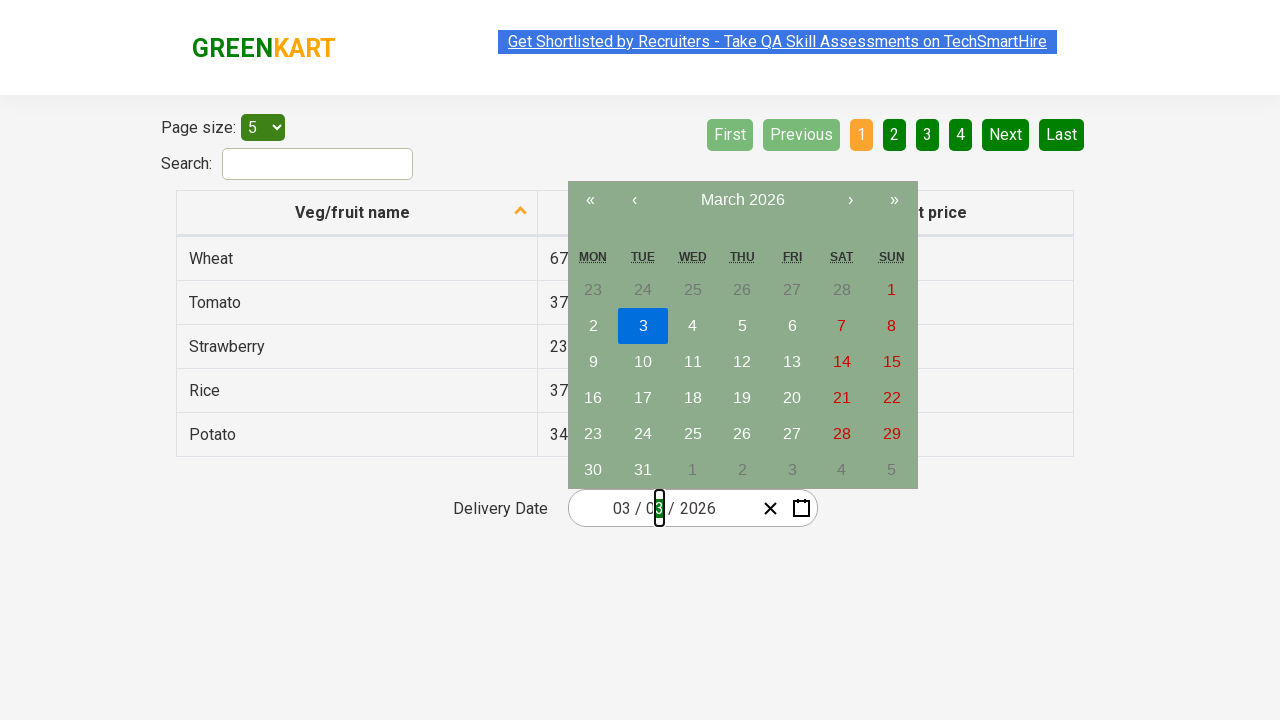

Clicked calendar navigation label to navigate to year view at (742, 200) on .react-calendar__navigation__label__labelText--from
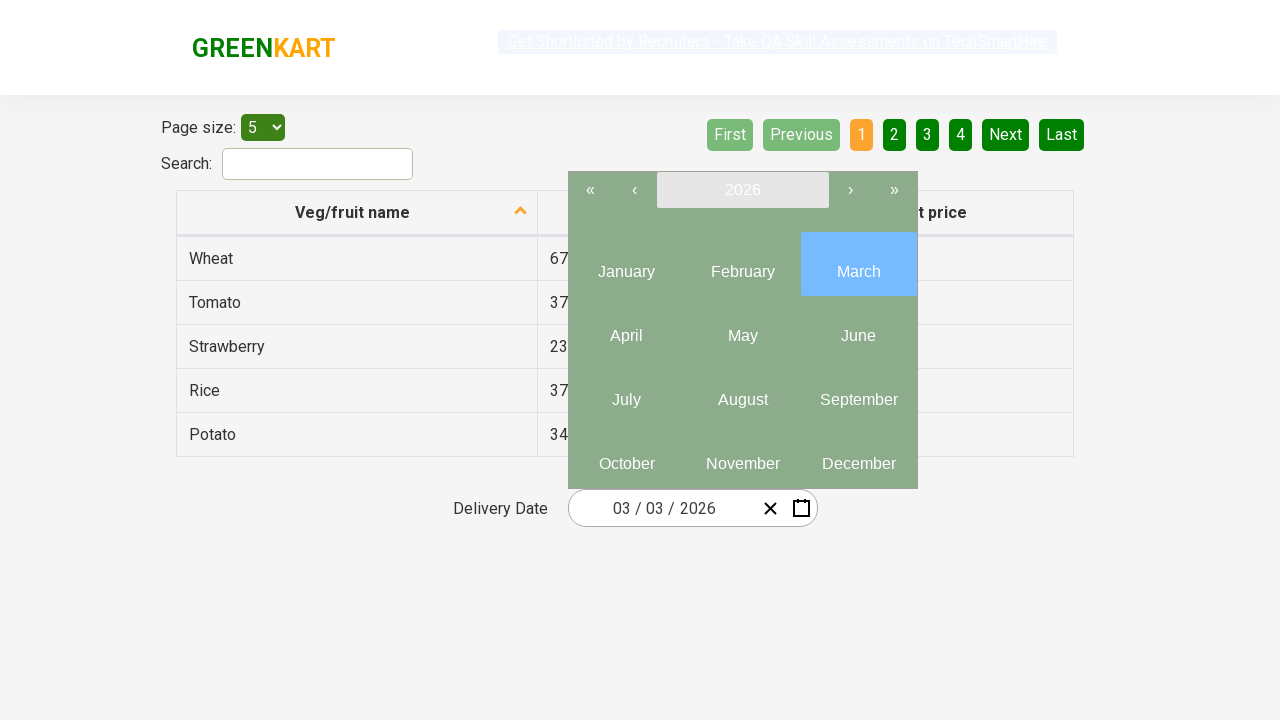

Clicked calendar navigation label again to navigate to decade view at (742, 190) on .react-calendar__navigation__label__labelText--from
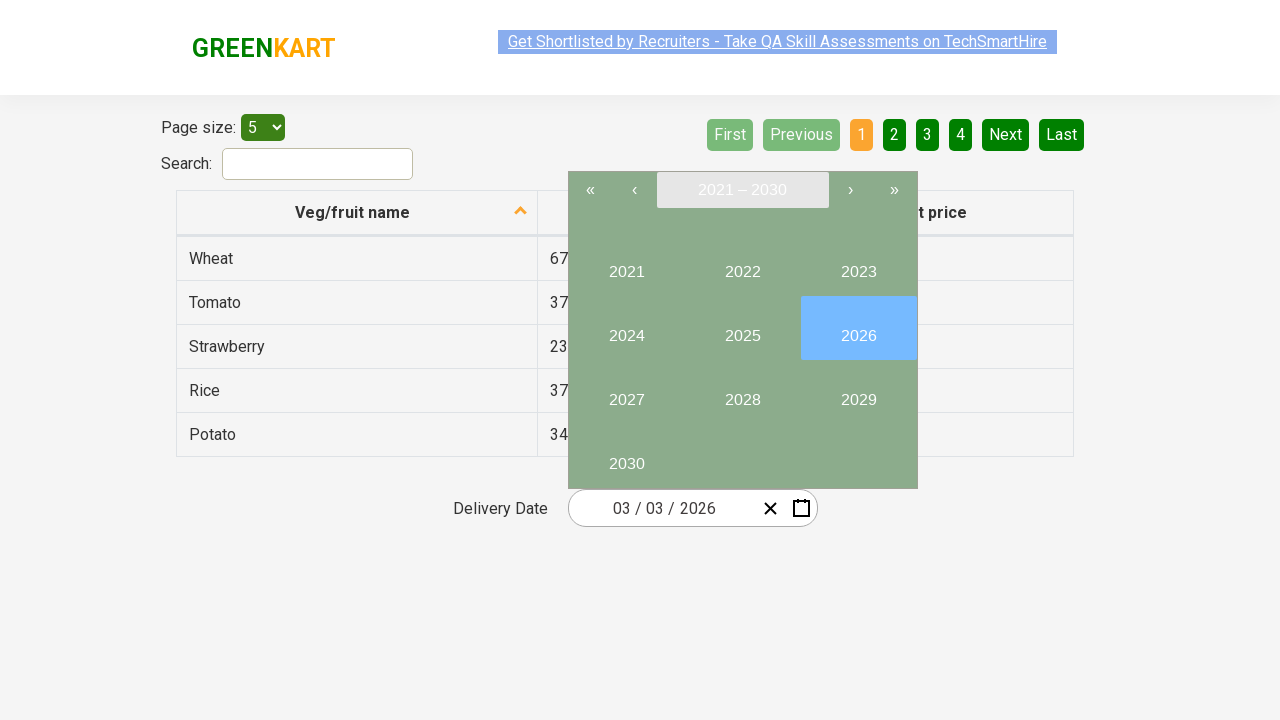

Selected year 2027 at (626, 392) on button:has-text("2027")
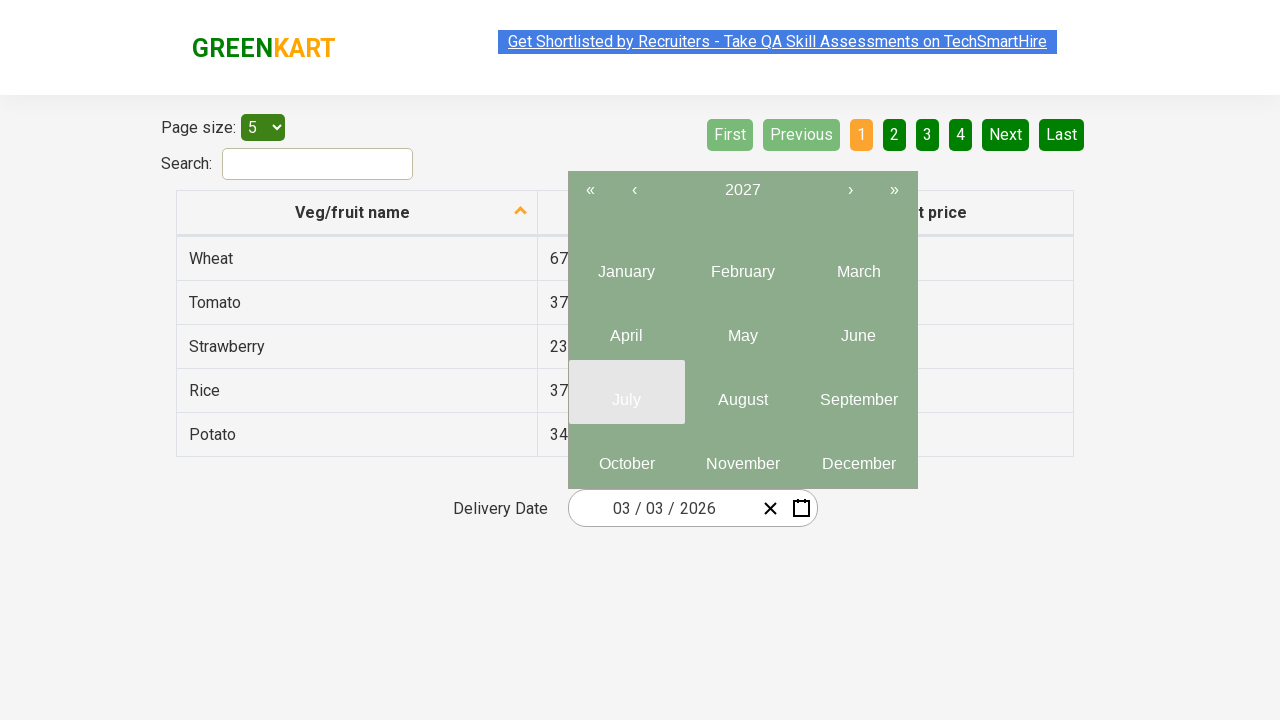

Selected month 6 (June) at (858, 328) on .react-calendar__year-view__months__month >> nth=5
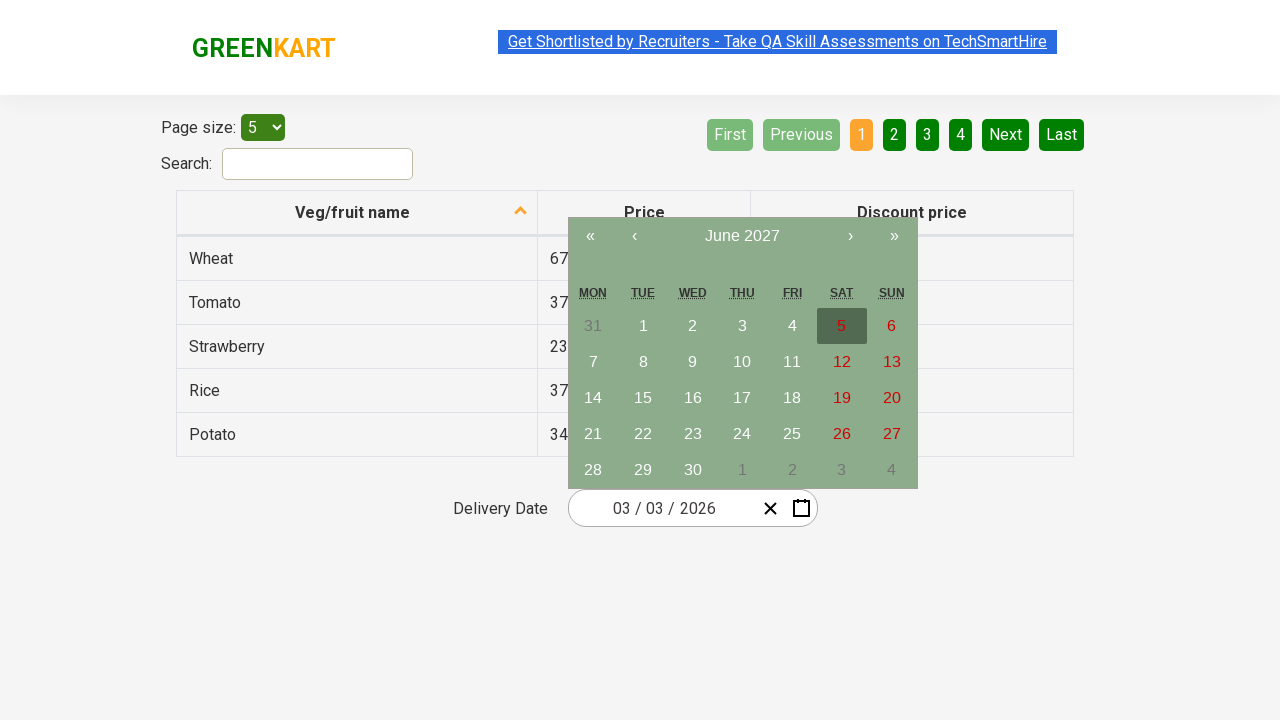

Selected date 15 at (643, 398) on abbr:has-text("15")
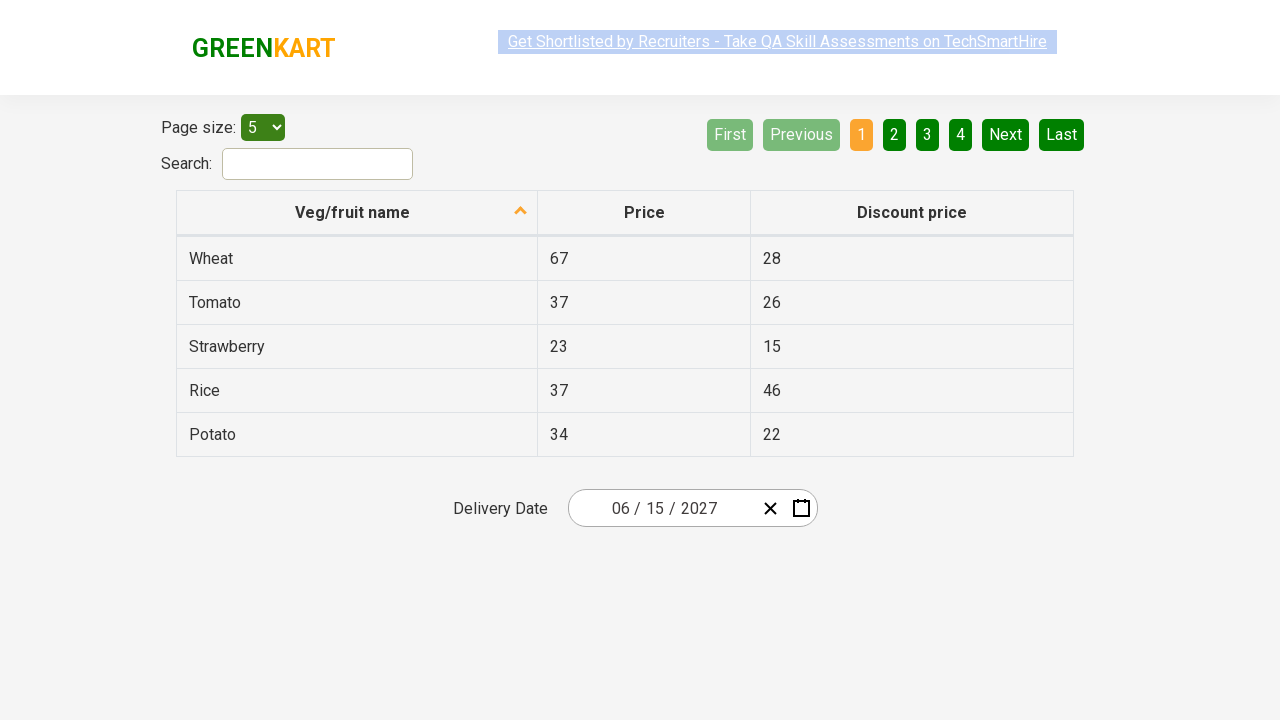

Waited 500ms for date to be set in input fields
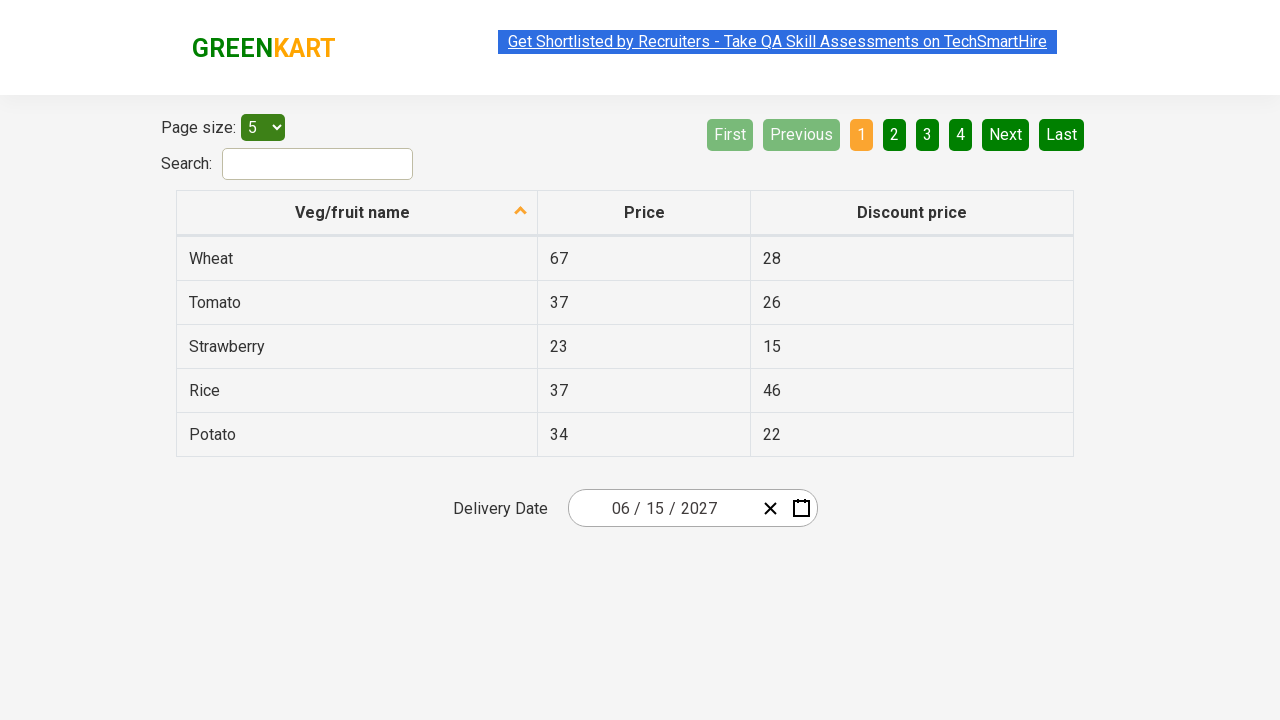

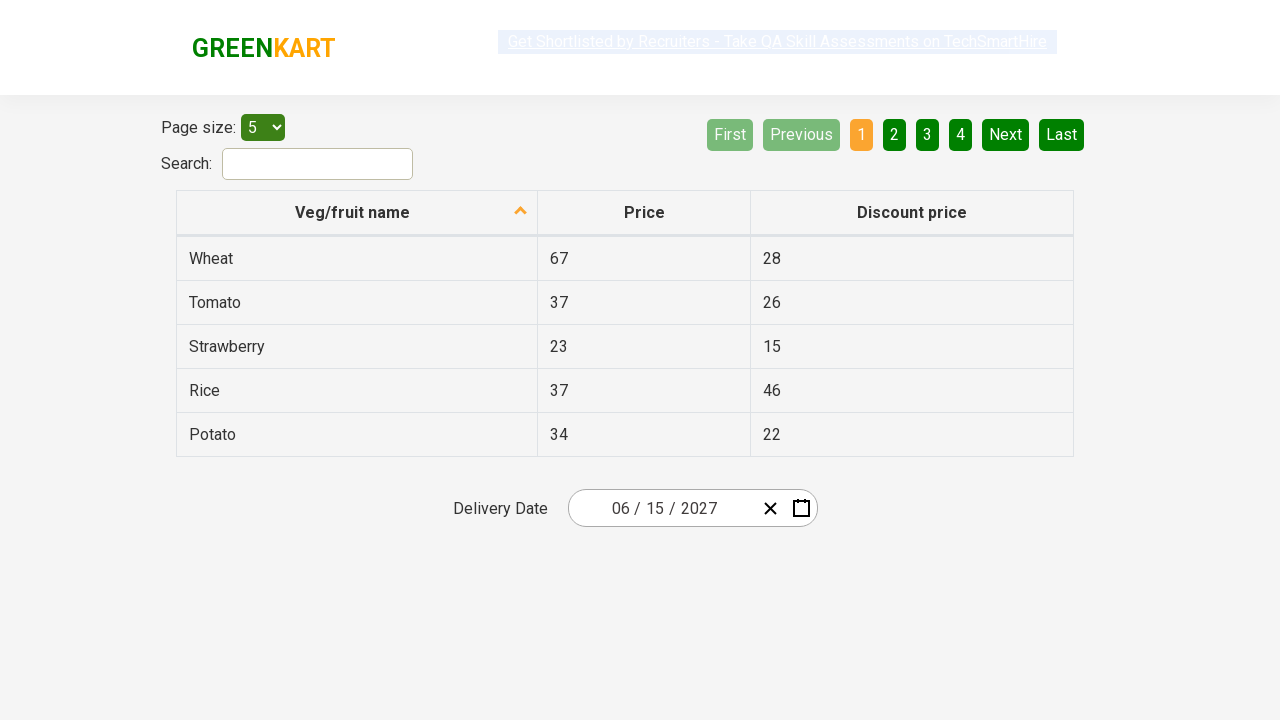